Verifies that clicking the About navigation link redirects to the about page

Starting URL: https://the-internet.herokuapp.com/disappearing_elements

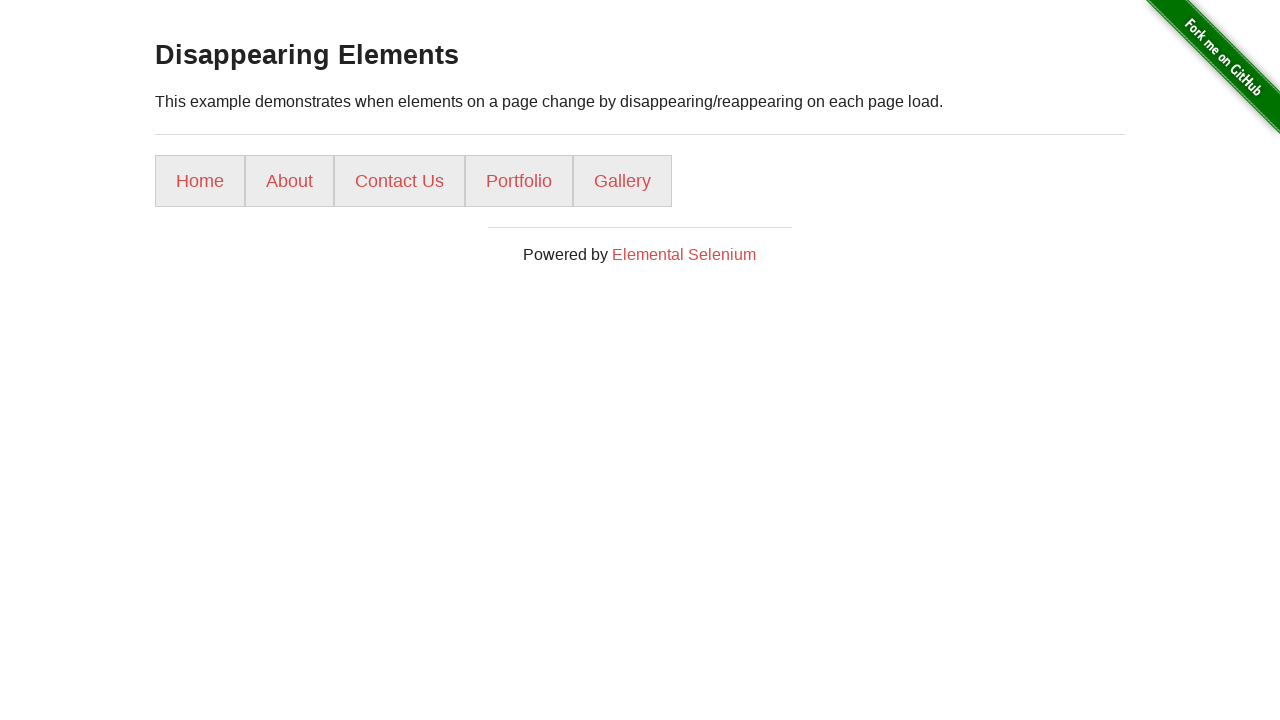

Navigated to starting URL: https://the-internet.herokuapp.com/disappearing_elements
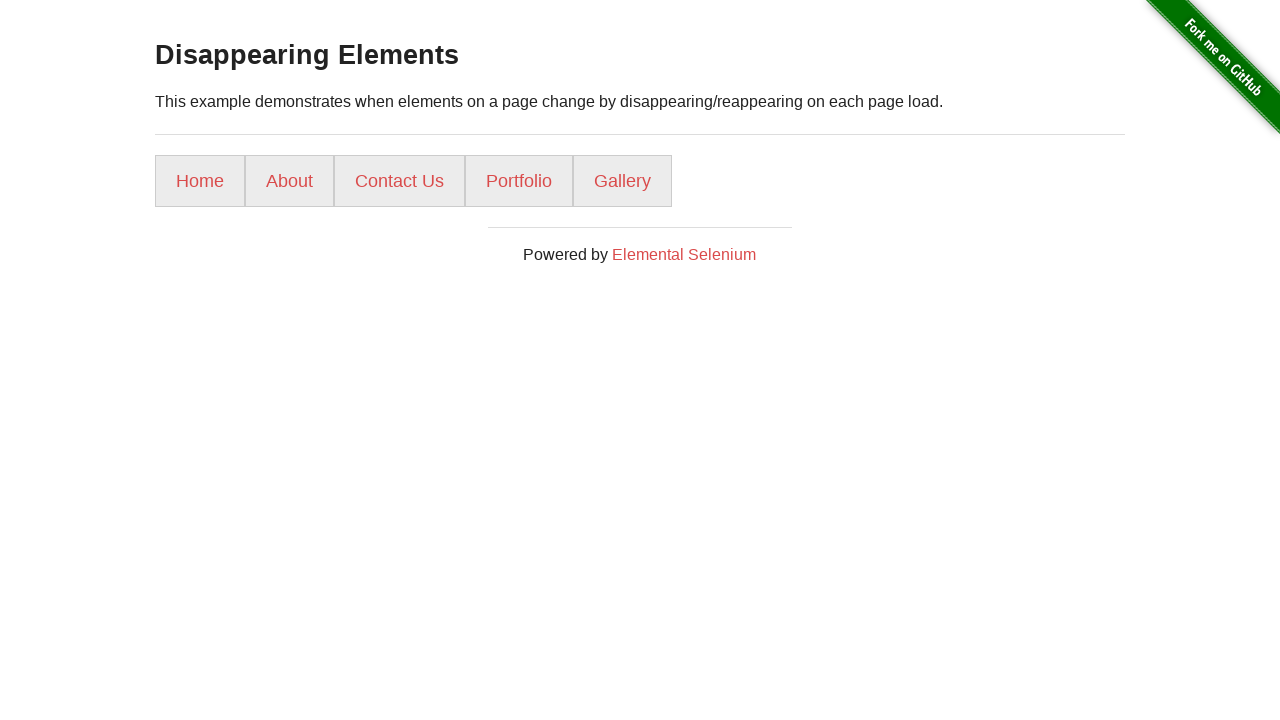

Clicked About navigation link at (290, 181) on a:text('About')
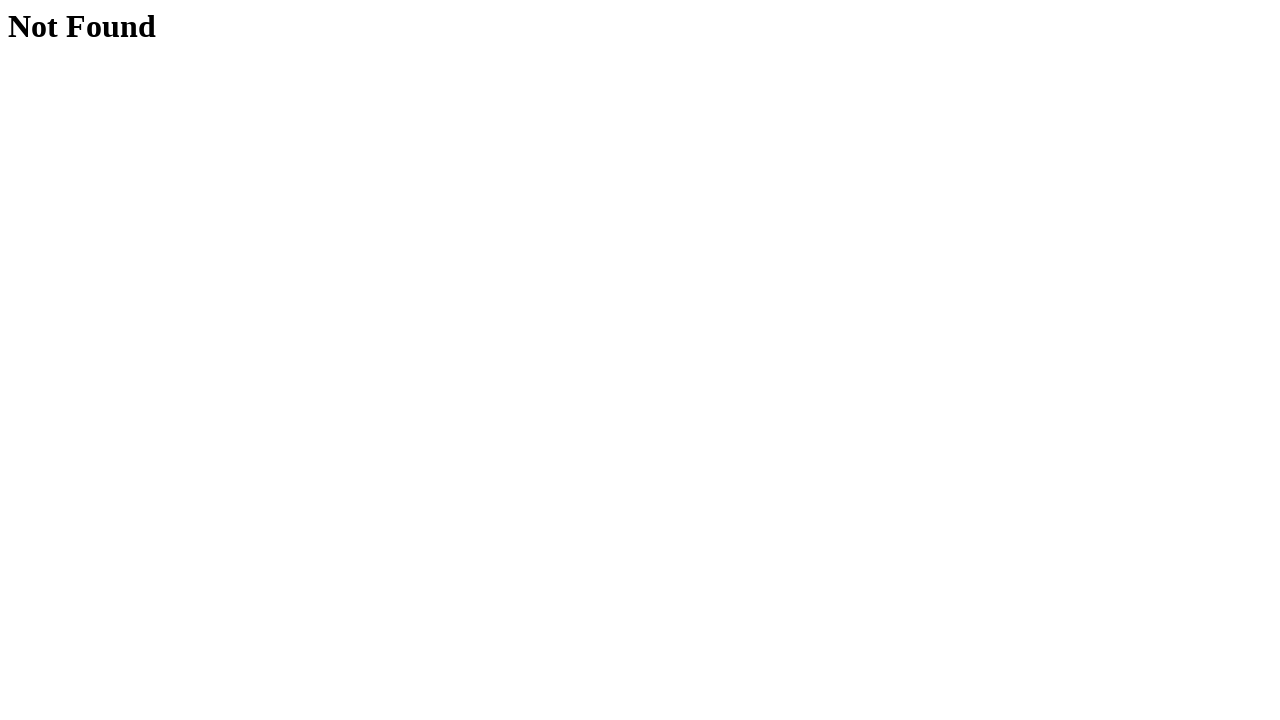

Waited for network to be idle after navigation
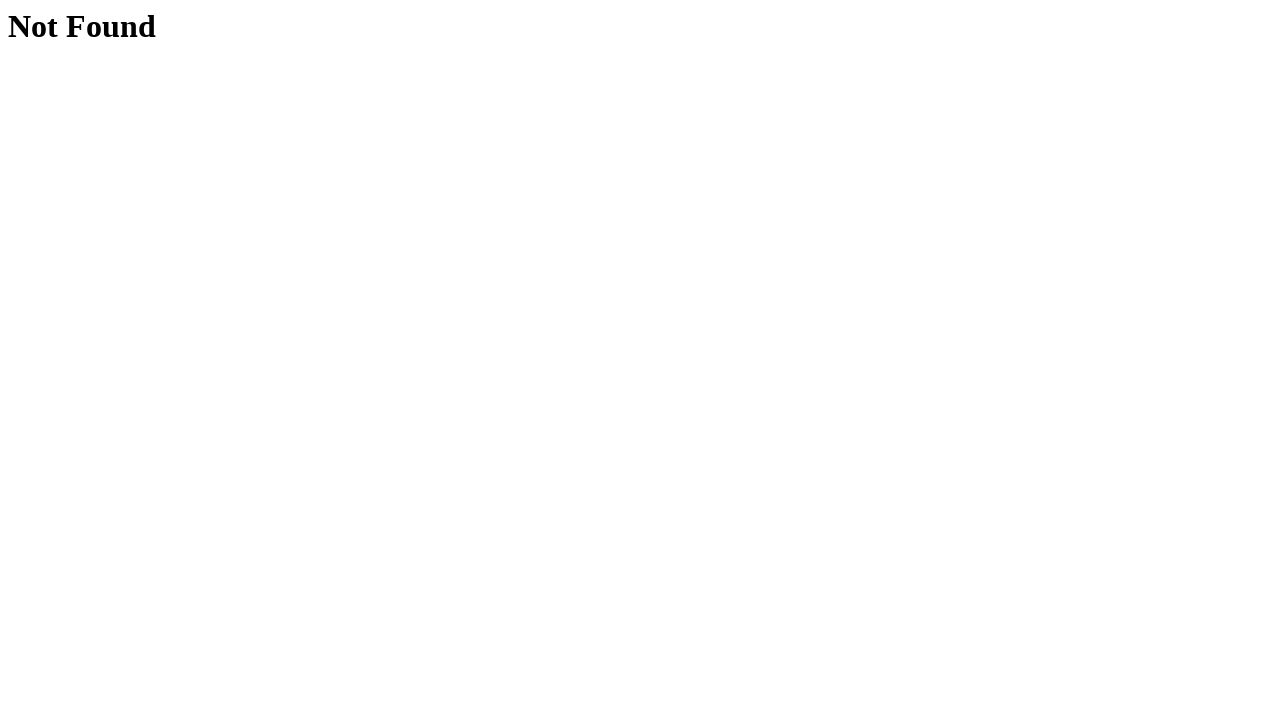

Retrieved current URL: https://the-internet.herokuapp.com/about/
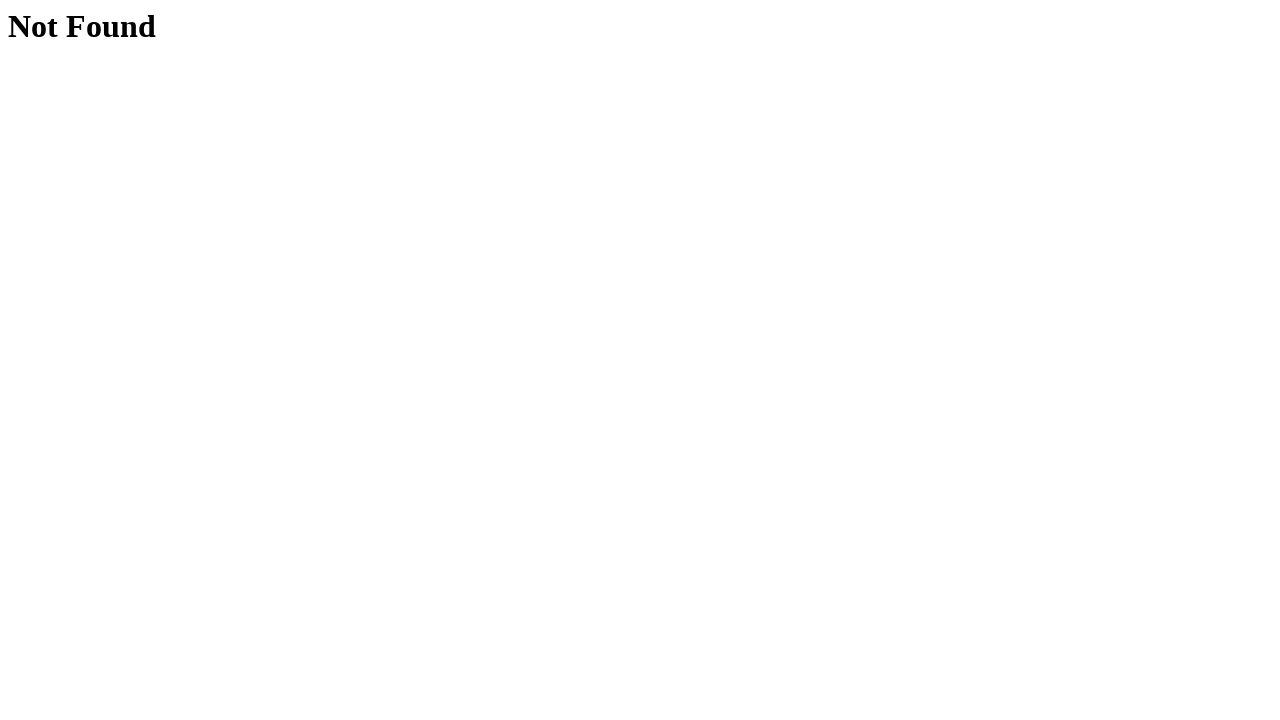

Verified that current URL contains '/about' - navigation successful
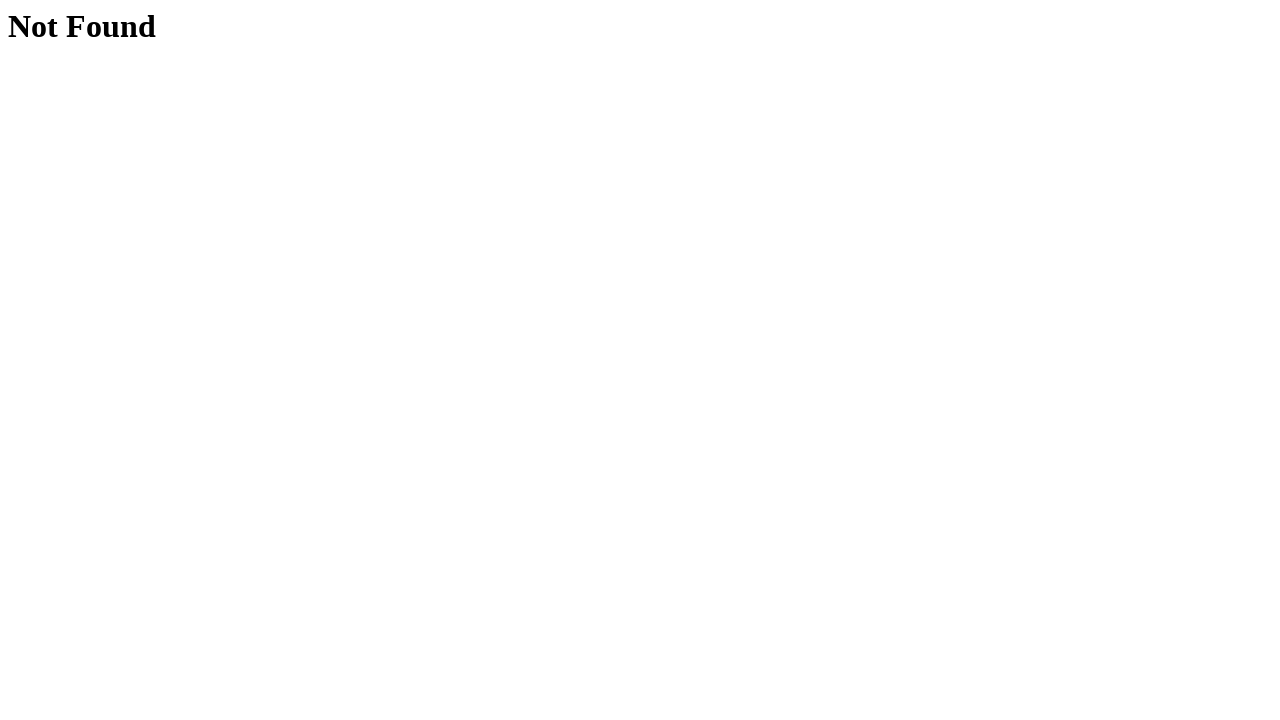

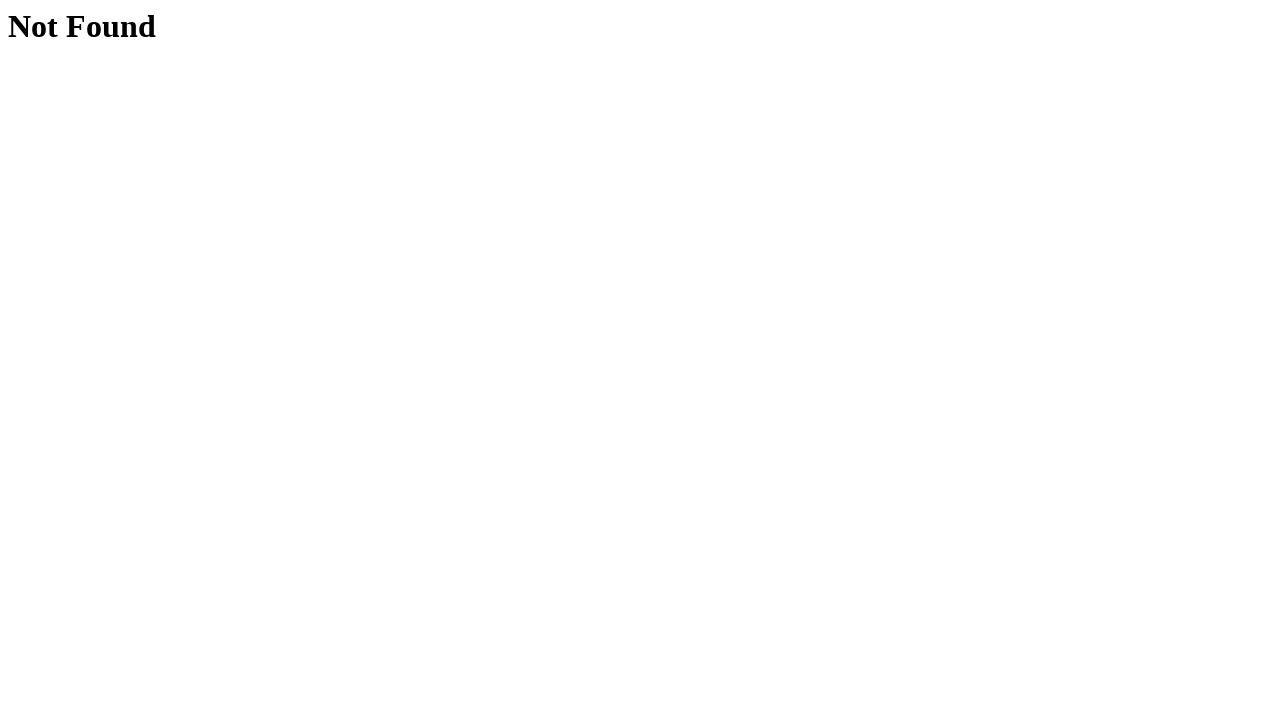